Navigates to the text-box demo page and locates the Permanent Address label by its exact text content

Starting URL: https://demoqa.com/text-box

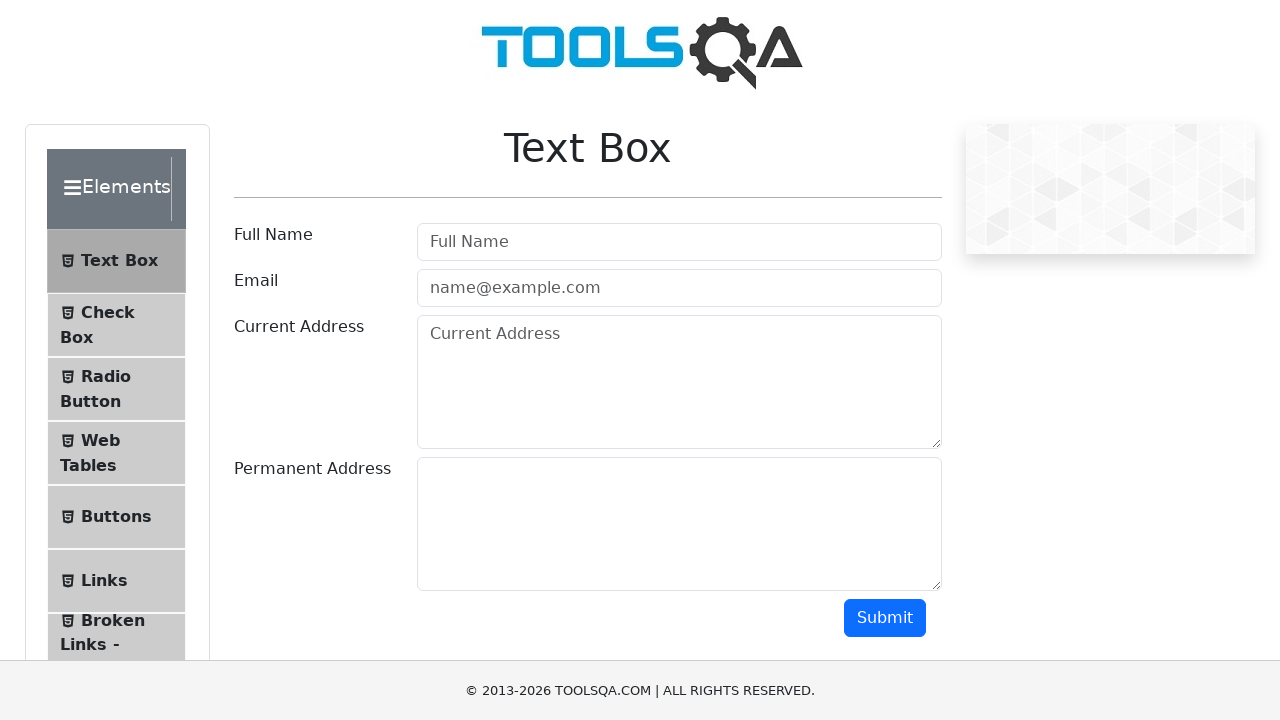

Navigated to text-box demo page at https://demoqa.com/text-box
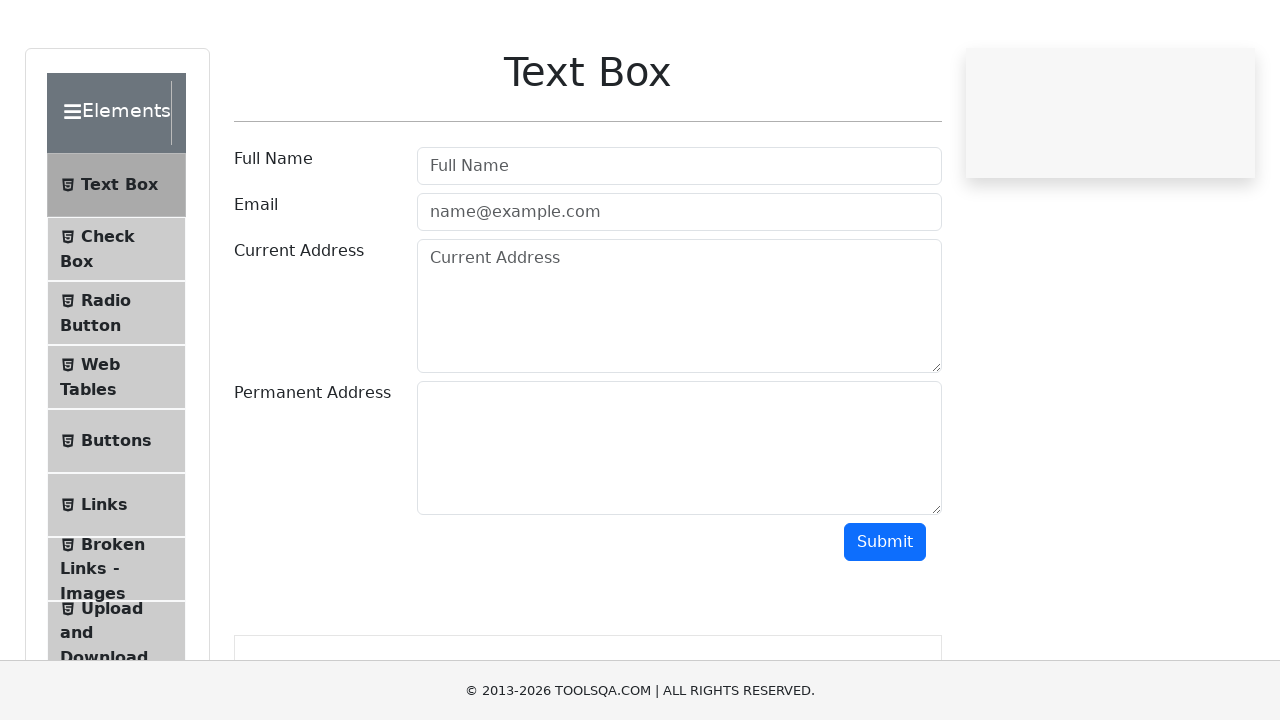

Located Permanent Address label by exact text content using XPath
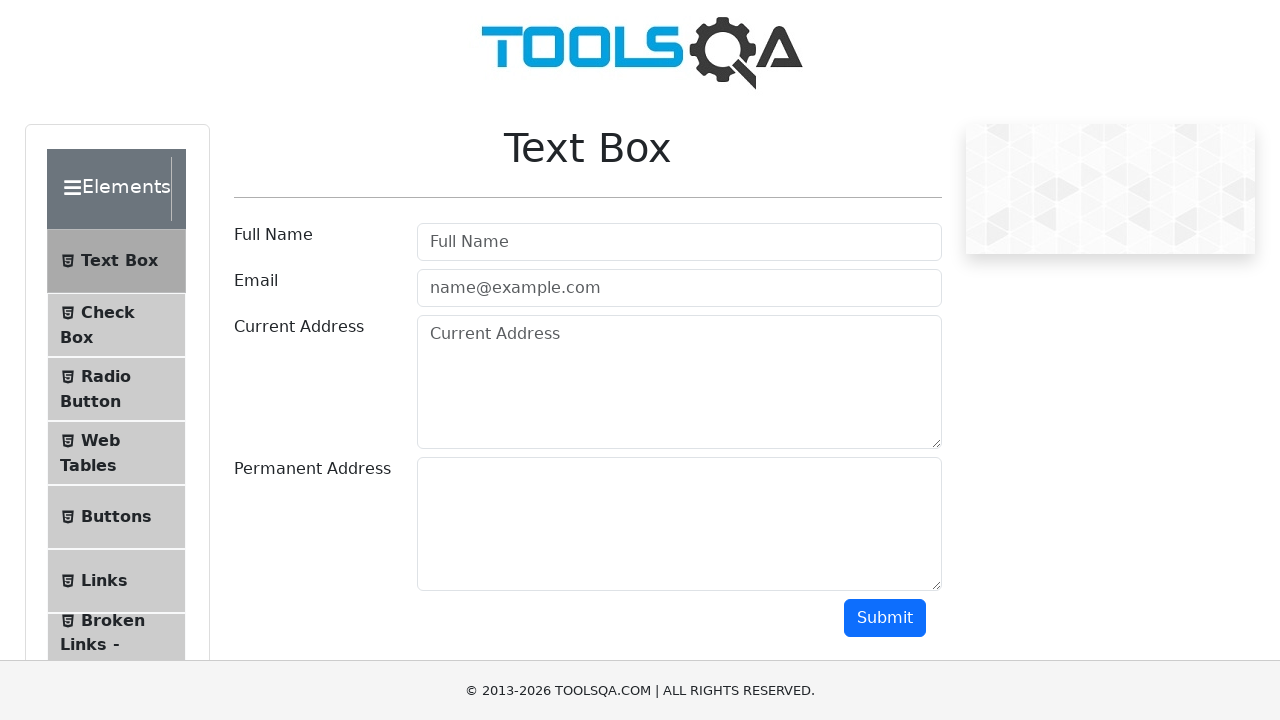

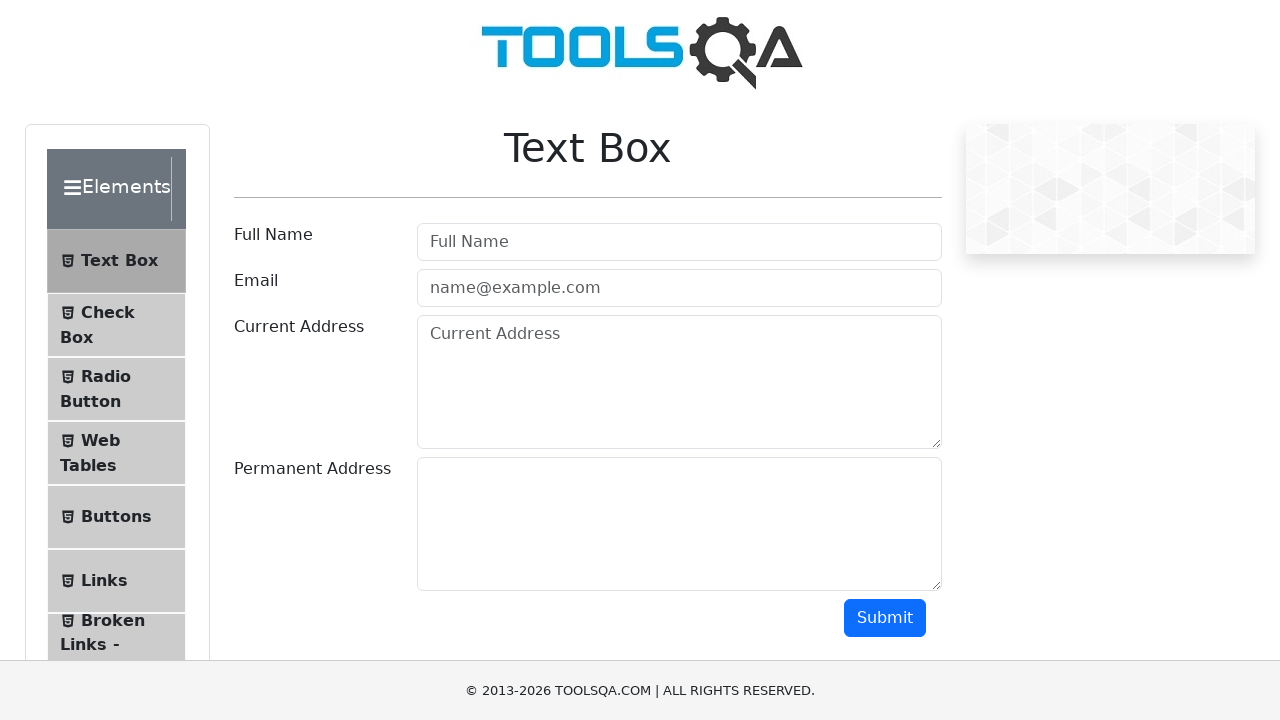